Tests a registration form by filling in first name, last name, and email fields, then submitting the form and verifying a success message is displayed.

Starting URL: http://suninjuly.github.io/registration1.html

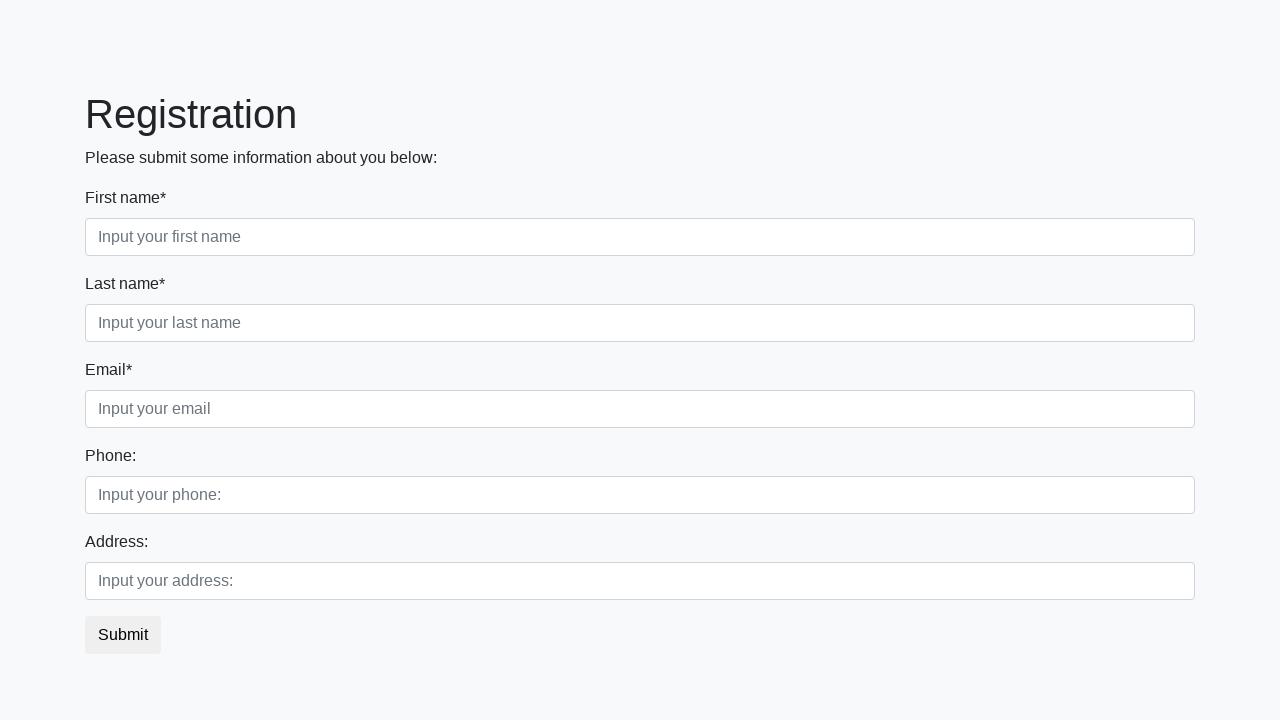

Filled first name field with 'Michael' on //div[@class="first_block"]//input[@class="form-control first"]
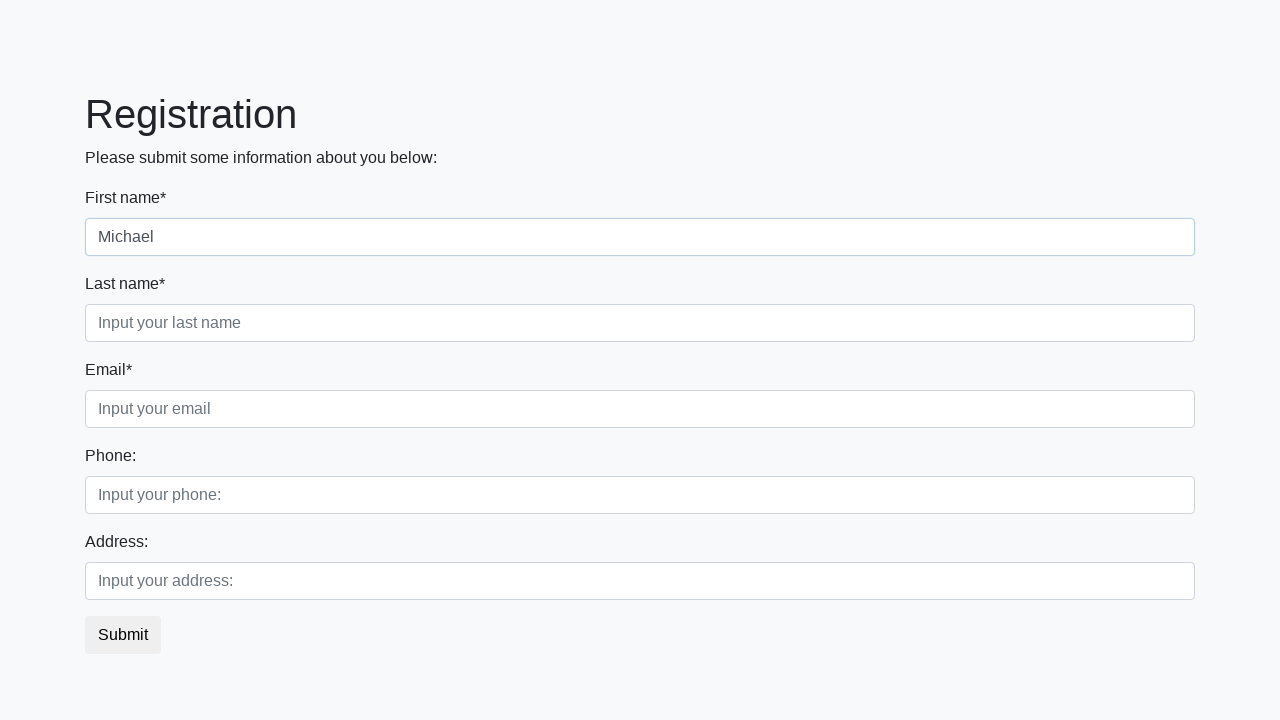

Filled last name field with 'Johnson' on //div[@class="first_block"]//input[@class="form-control second"]
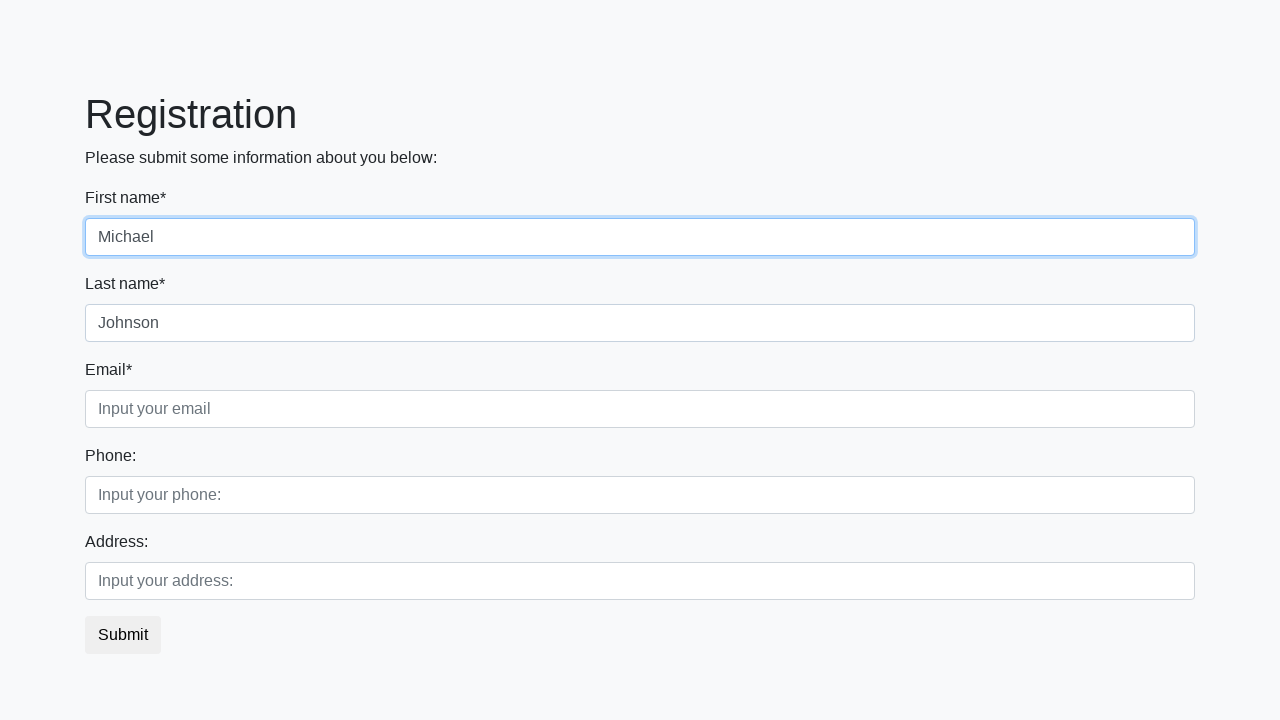

Filled email field with 'michael.johnson@testmail.com' on //div[@class="form-group third_class"]//input
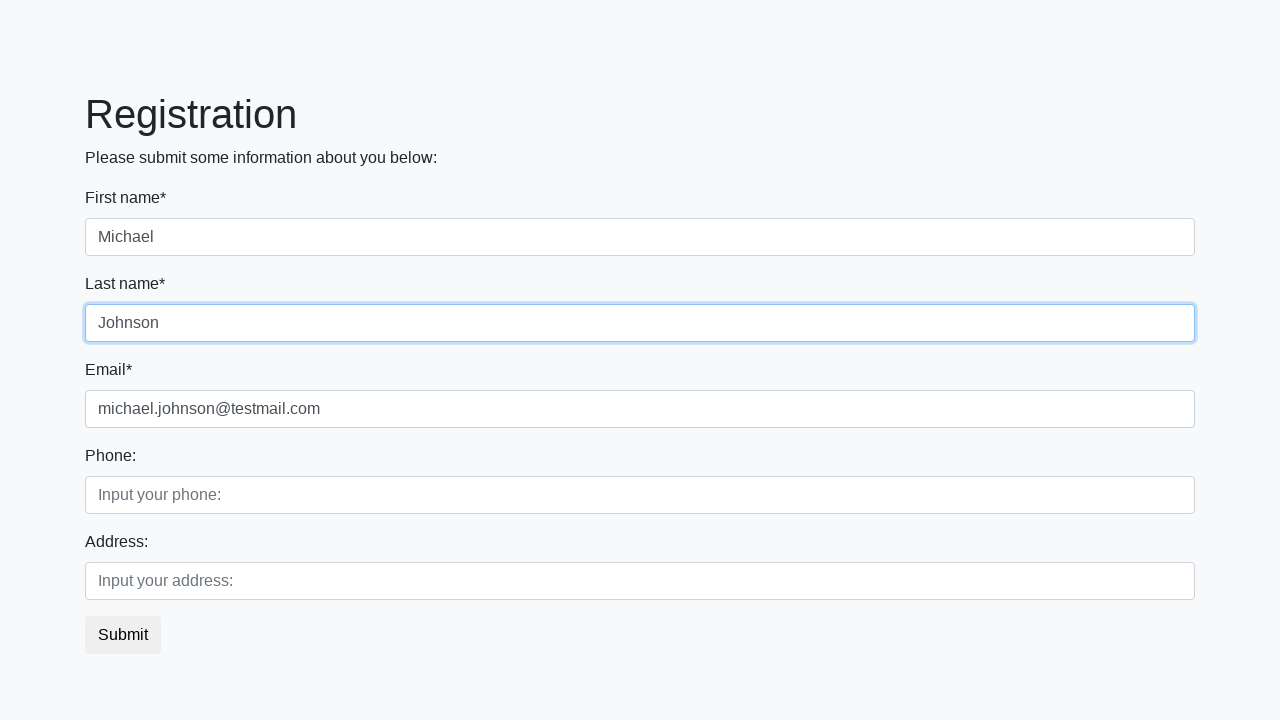

Clicked submit button at (123, 635) on button.btn
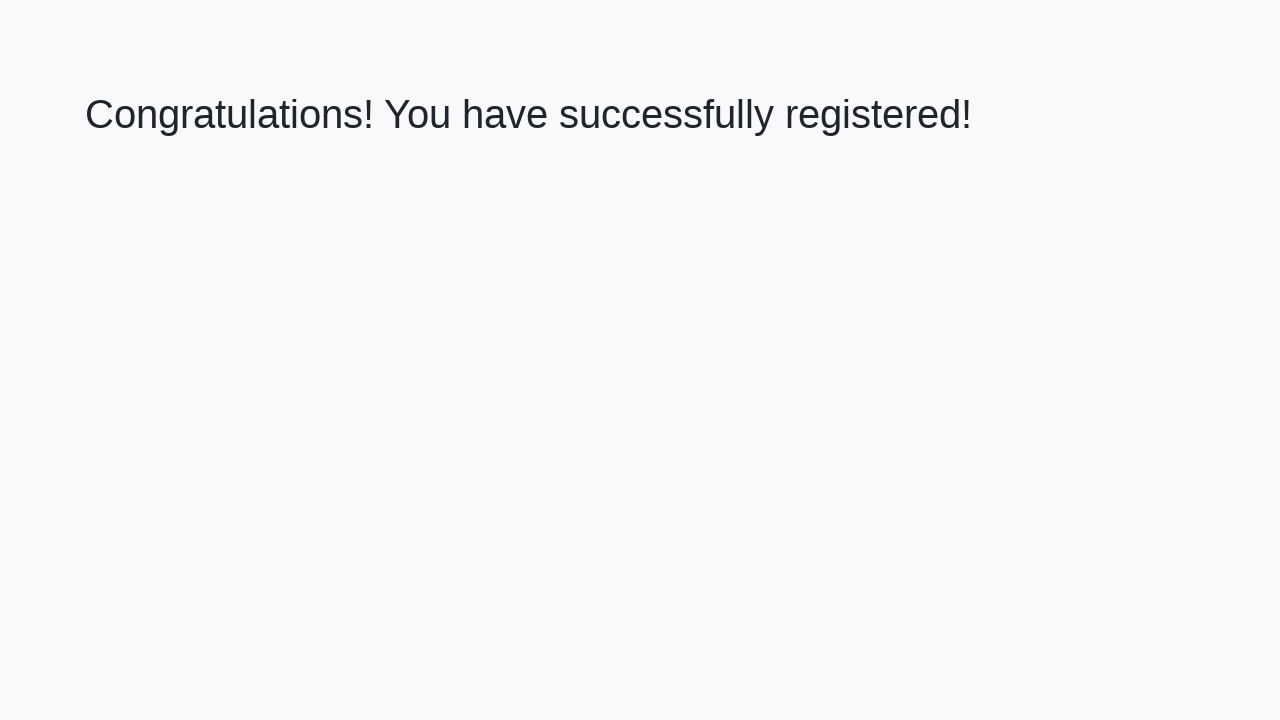

Success message heading loaded
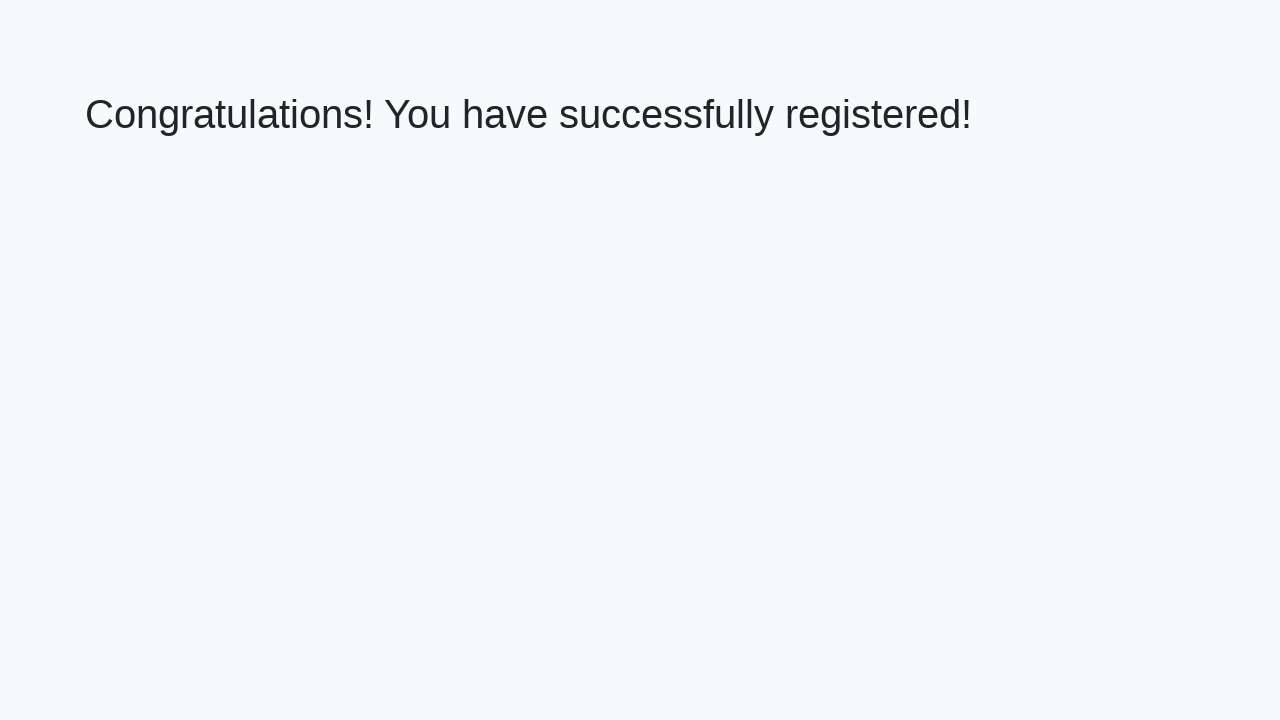

Retrieved success message text
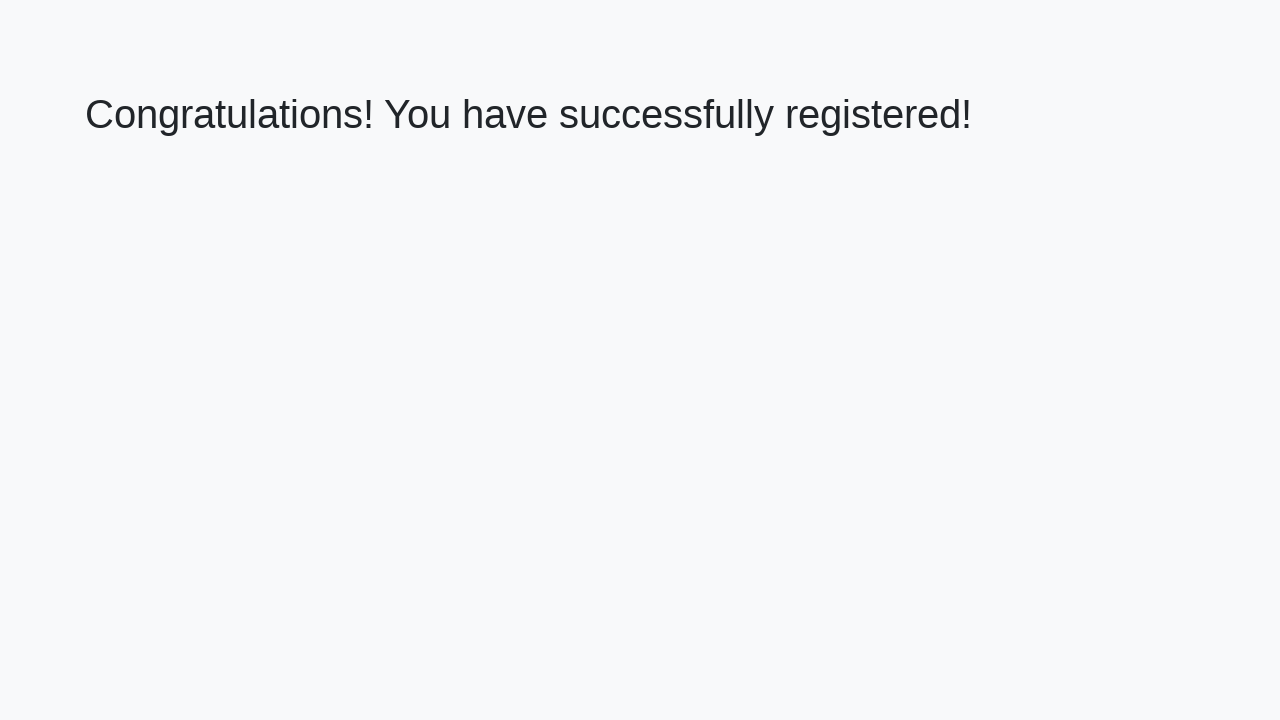

Verified success message: 'Congratulations! You have successfully registered!'
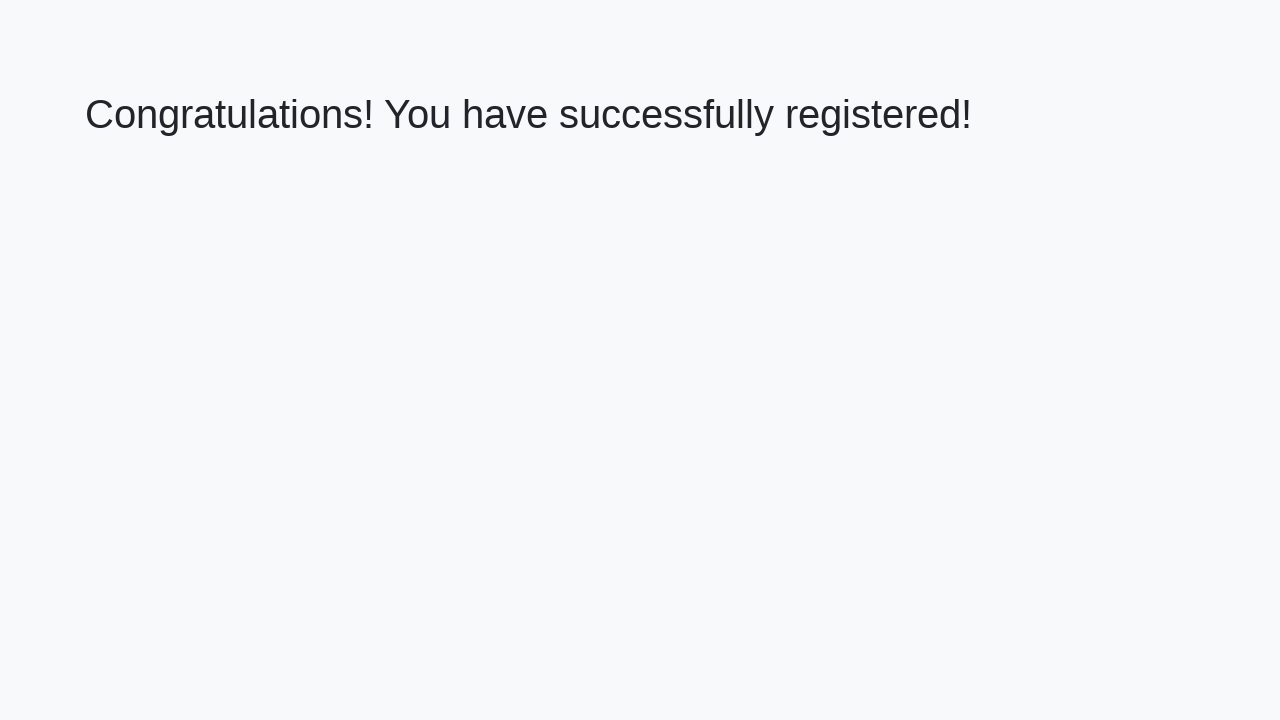

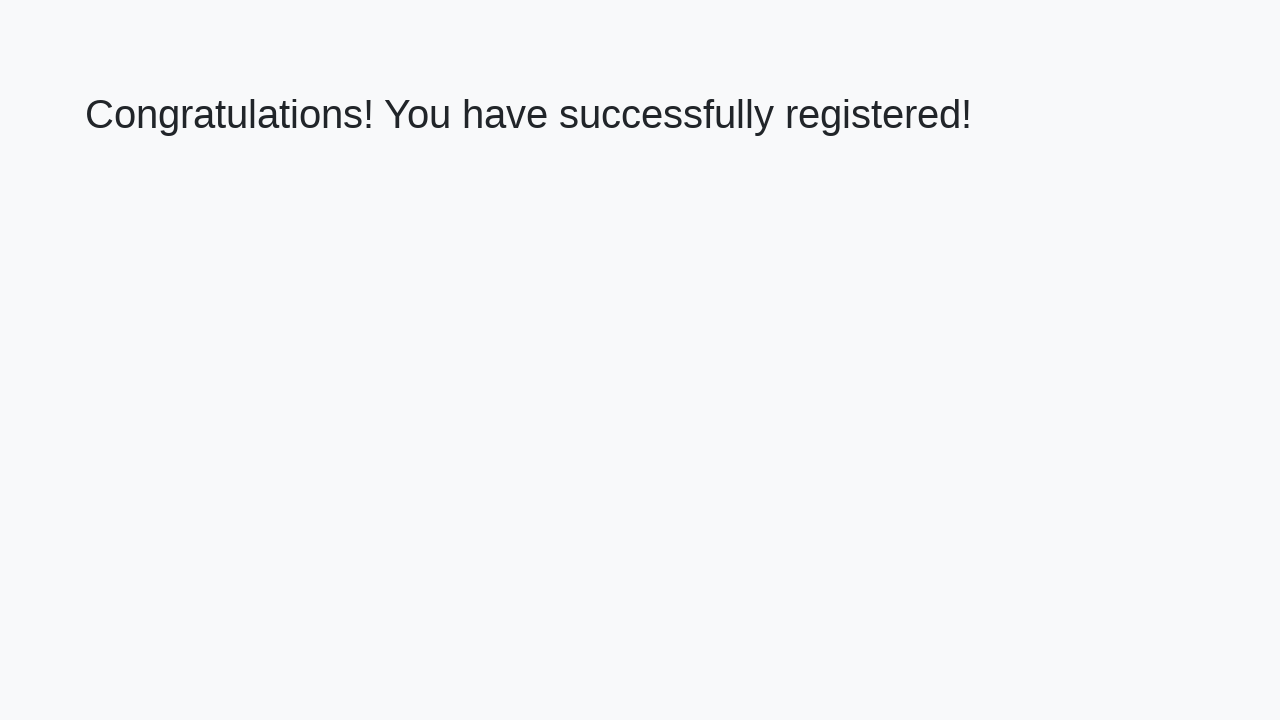